Tests browser window management functionality including minimize, maximize, fullscreen modes, and setting custom window position and size.

Starting URL: https://www.testotomasyonu.com/

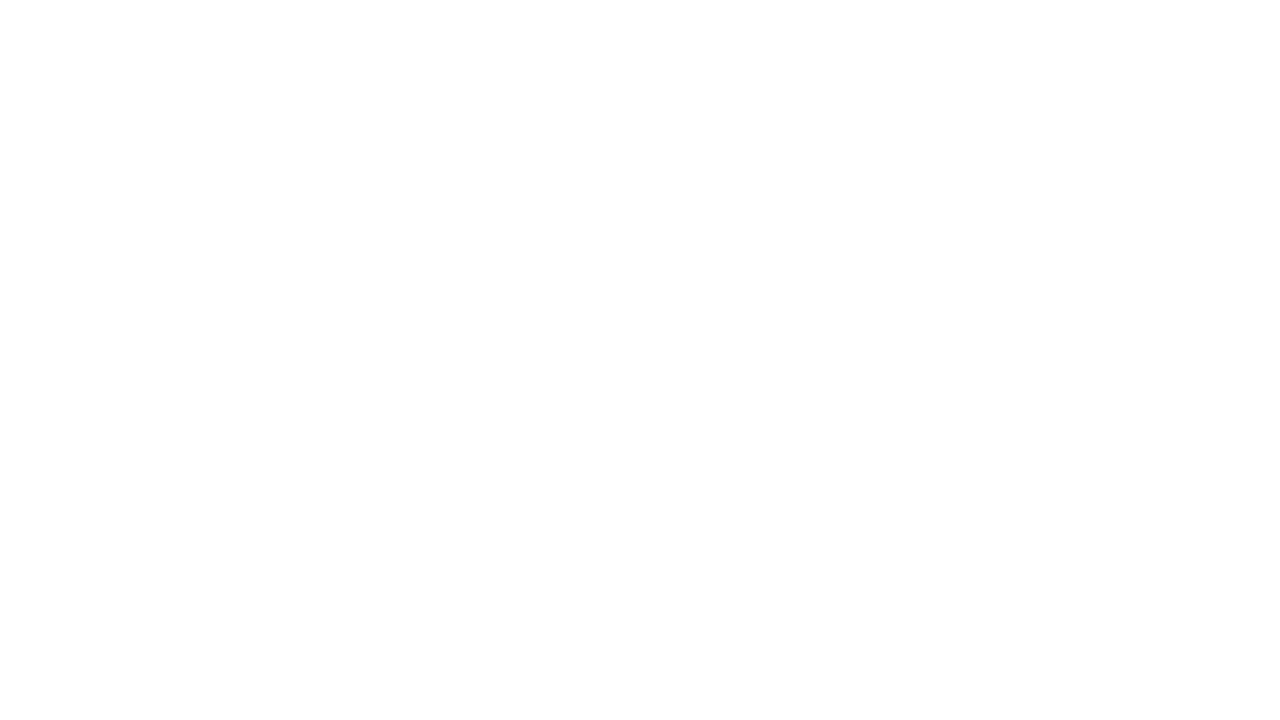

Retrieved initial viewport size
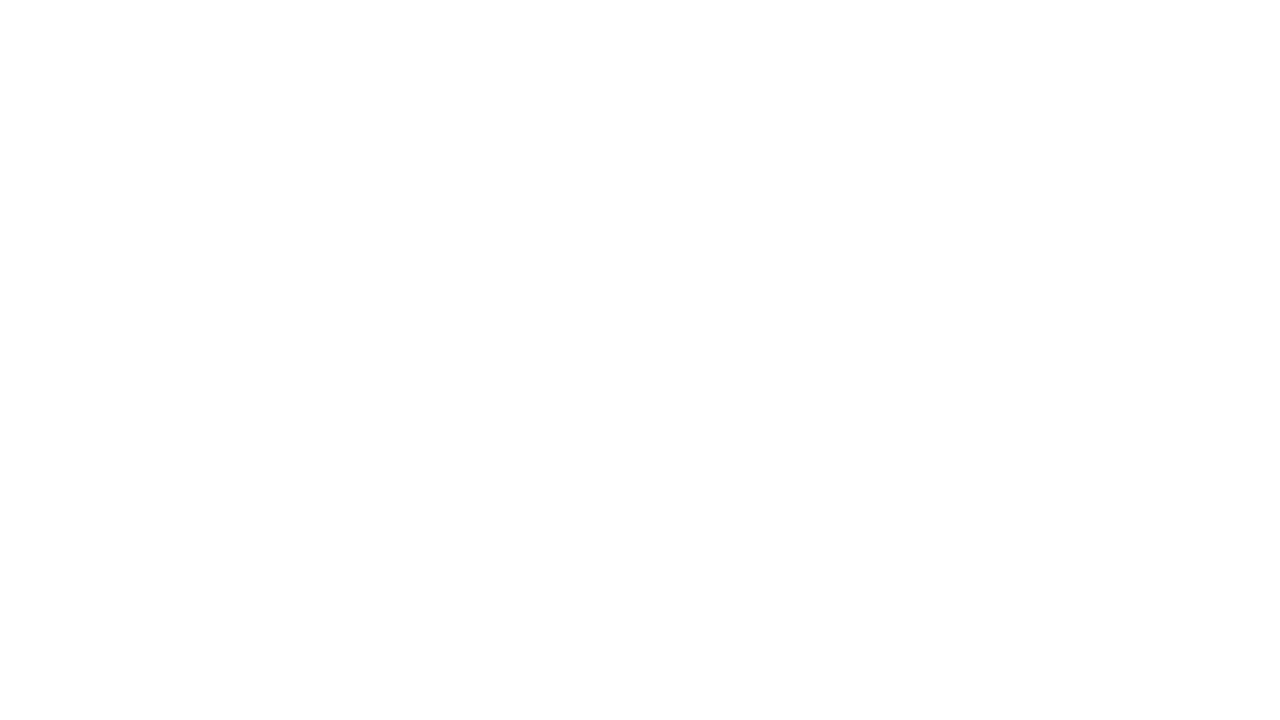

Waited 3 seconds
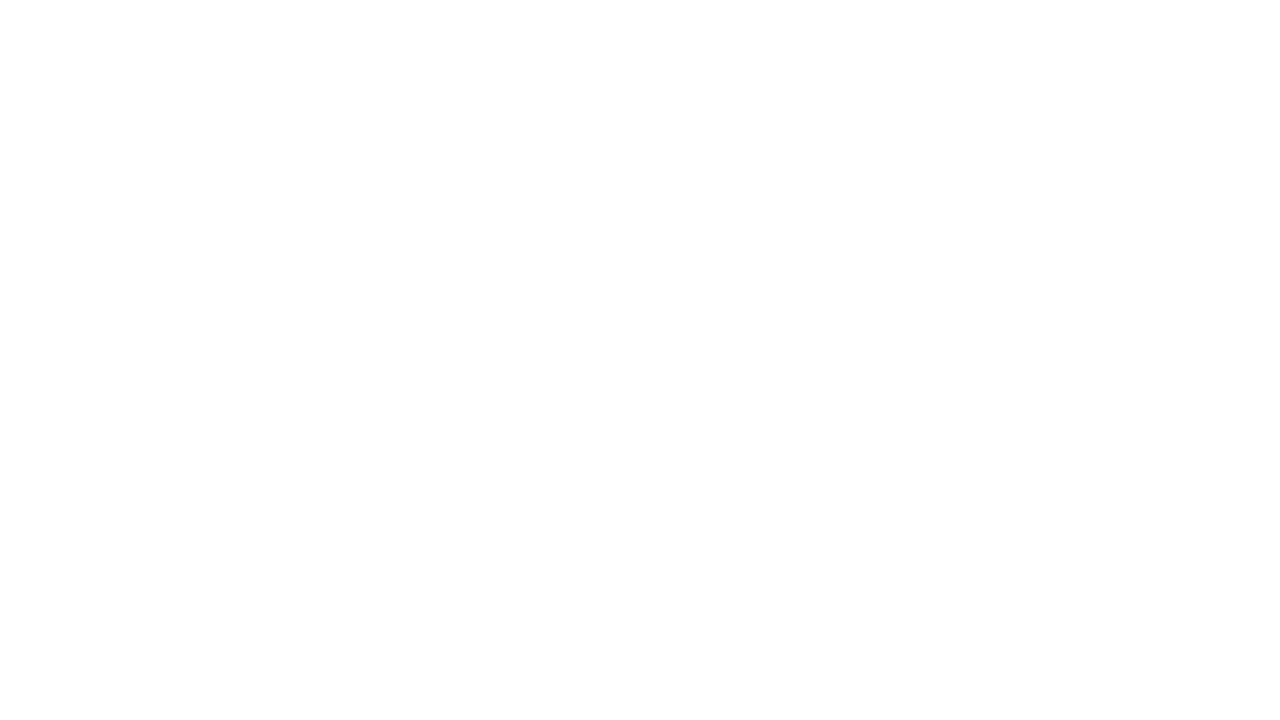

Set viewport to maximized-like size (1920x1080)
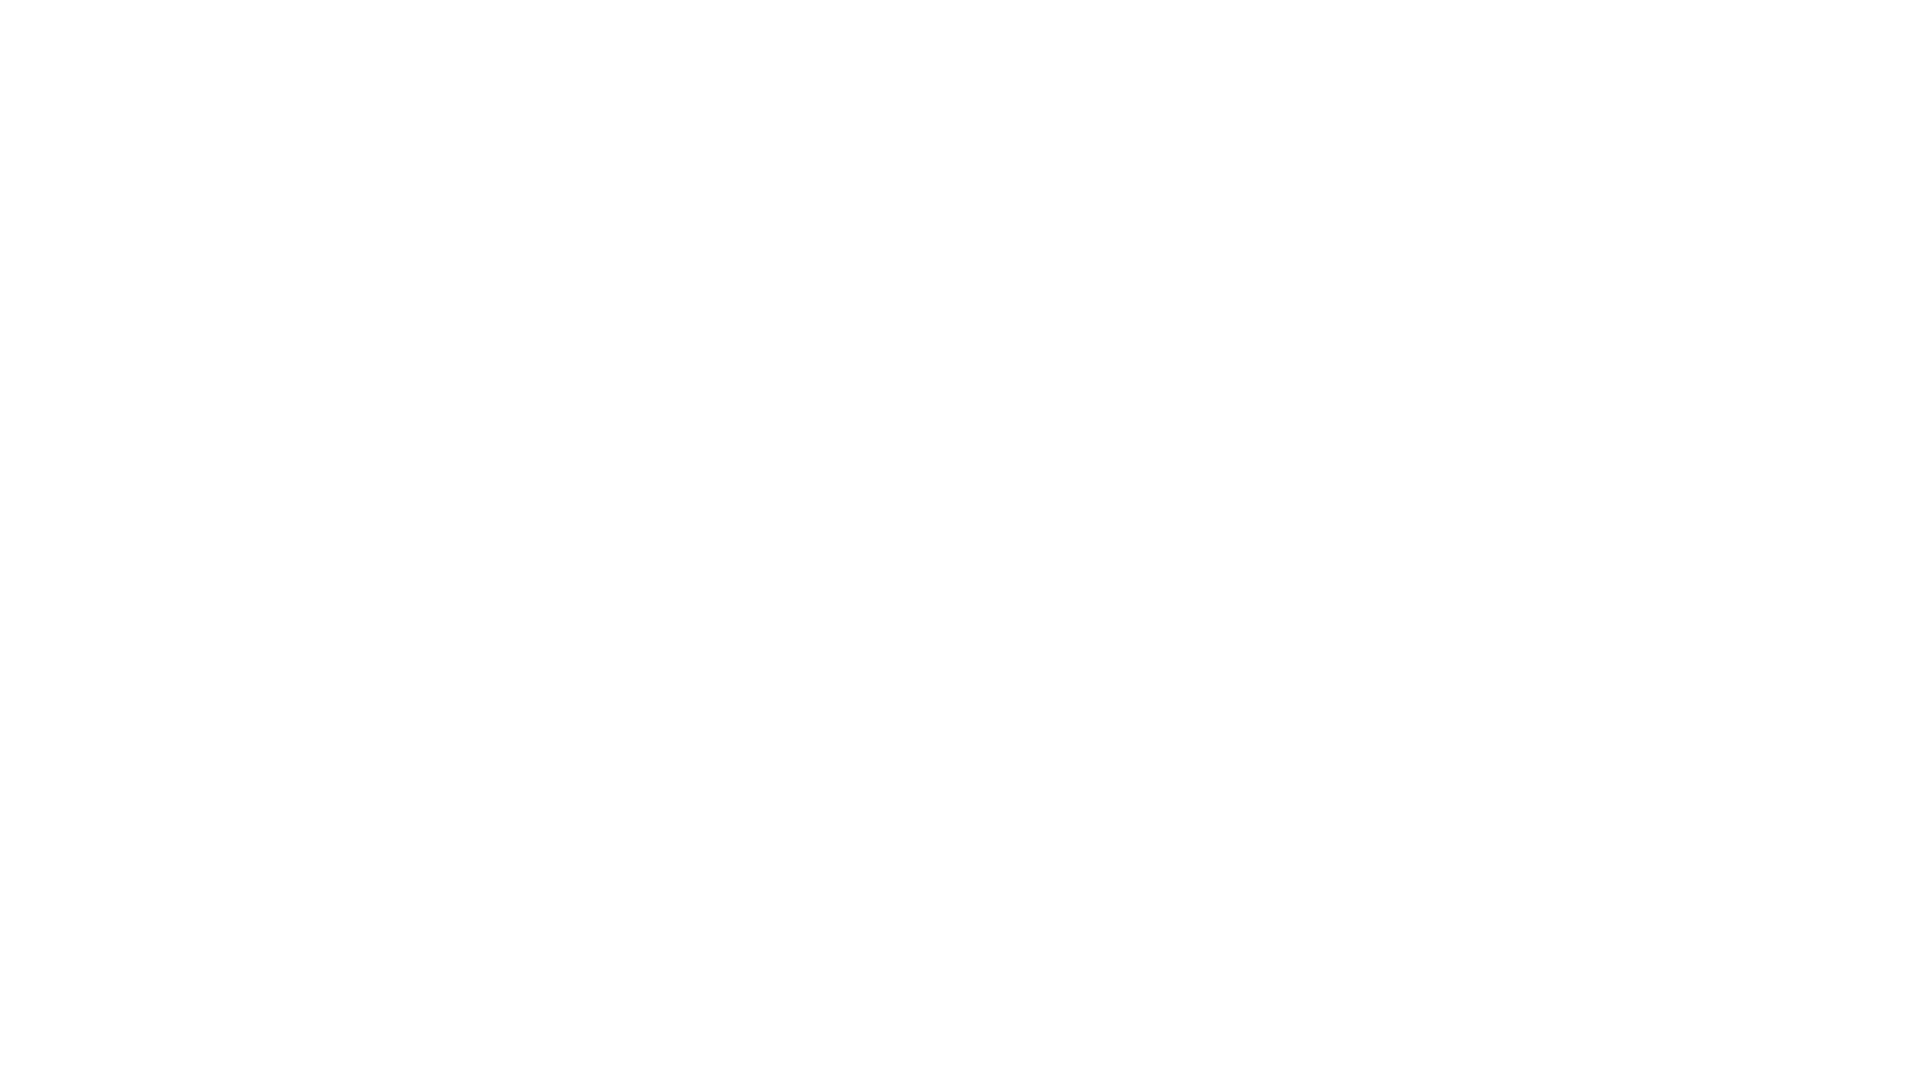

Set viewport to fullscreen-like dimensions (1920x1080)
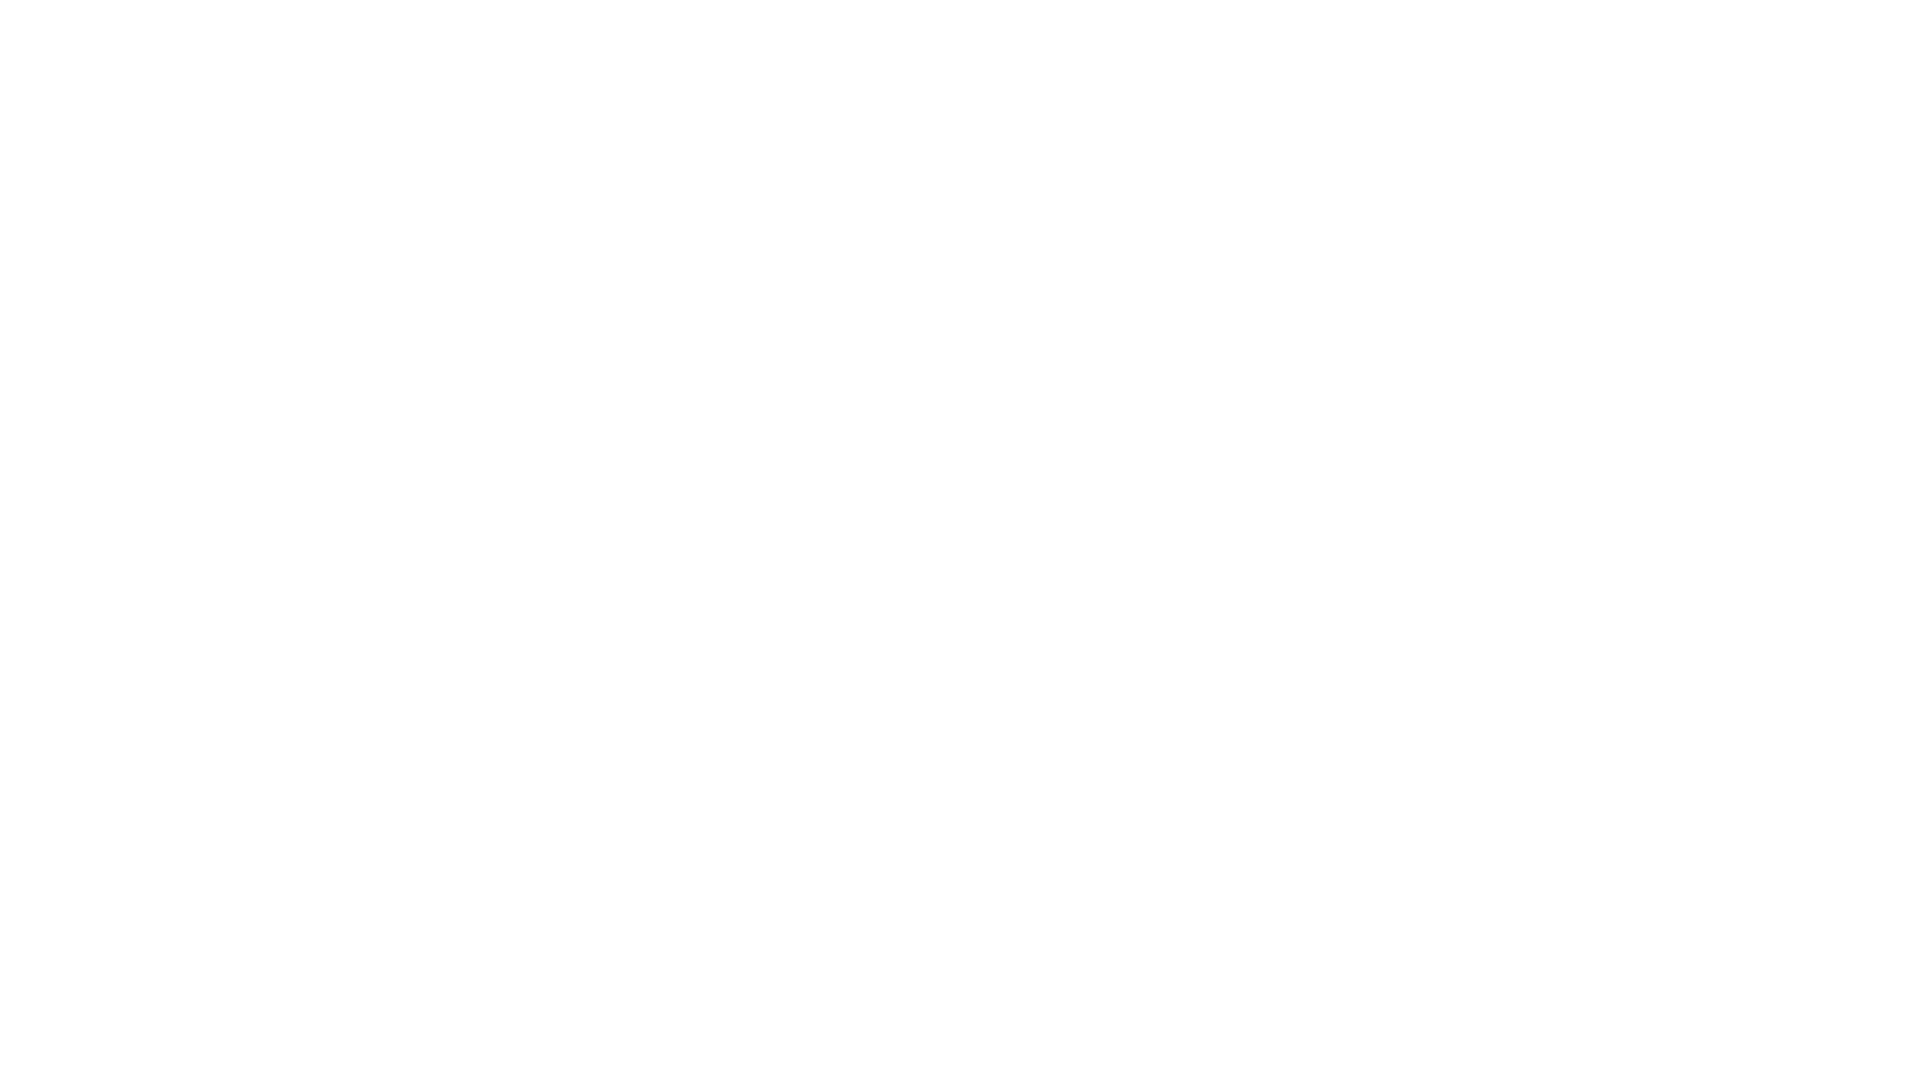

Set viewport to custom size (1000x500)
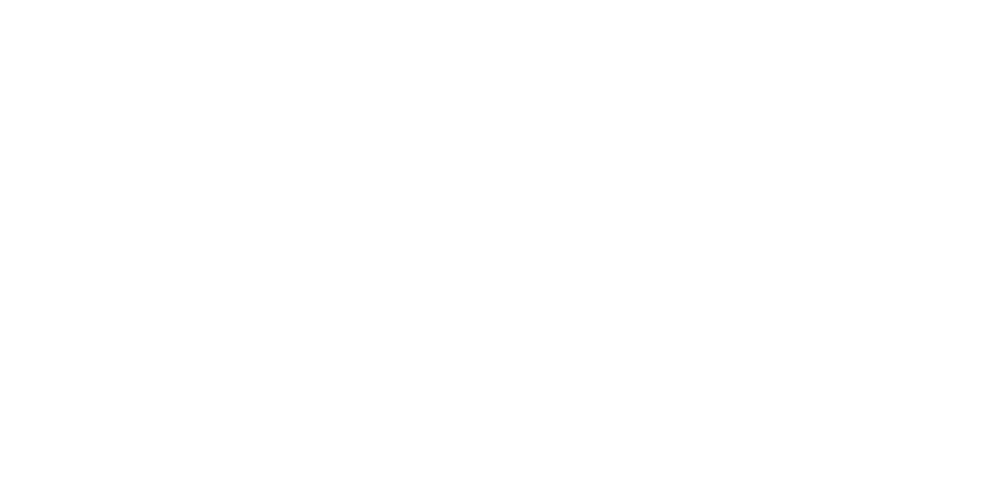

Verified page is still accessible after viewport changes
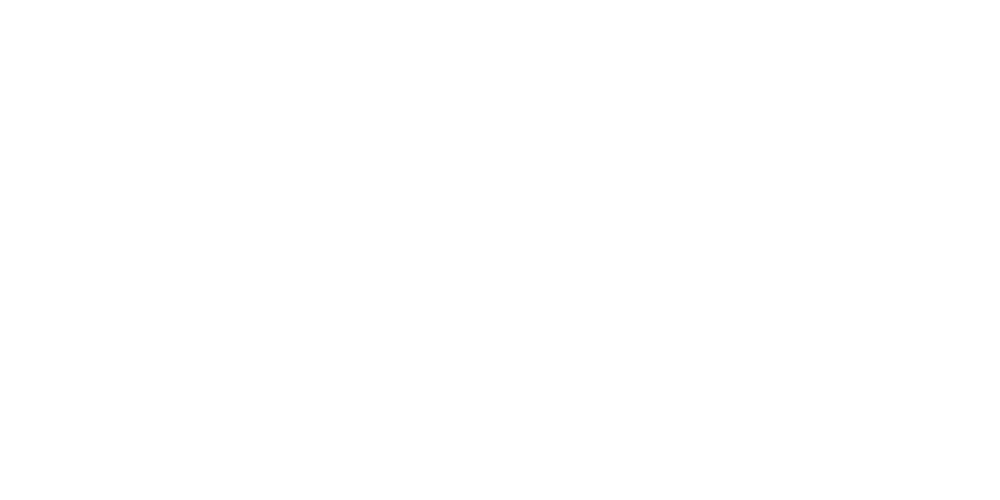

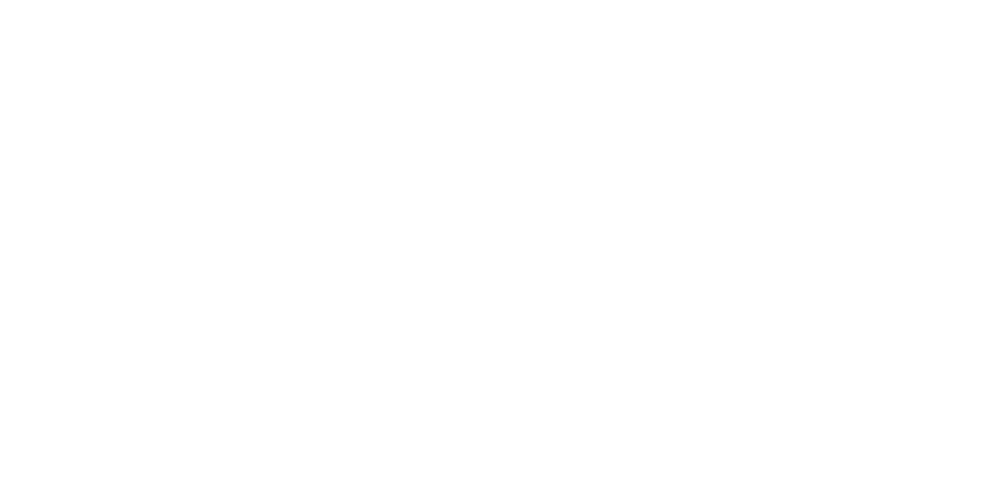